Tests dynamic content loading by clicking a start button and waiting for the dynamically loaded text to appear using implicit wait behavior.

Starting URL: https://the-internet.herokuapp.com/dynamic_loading/1

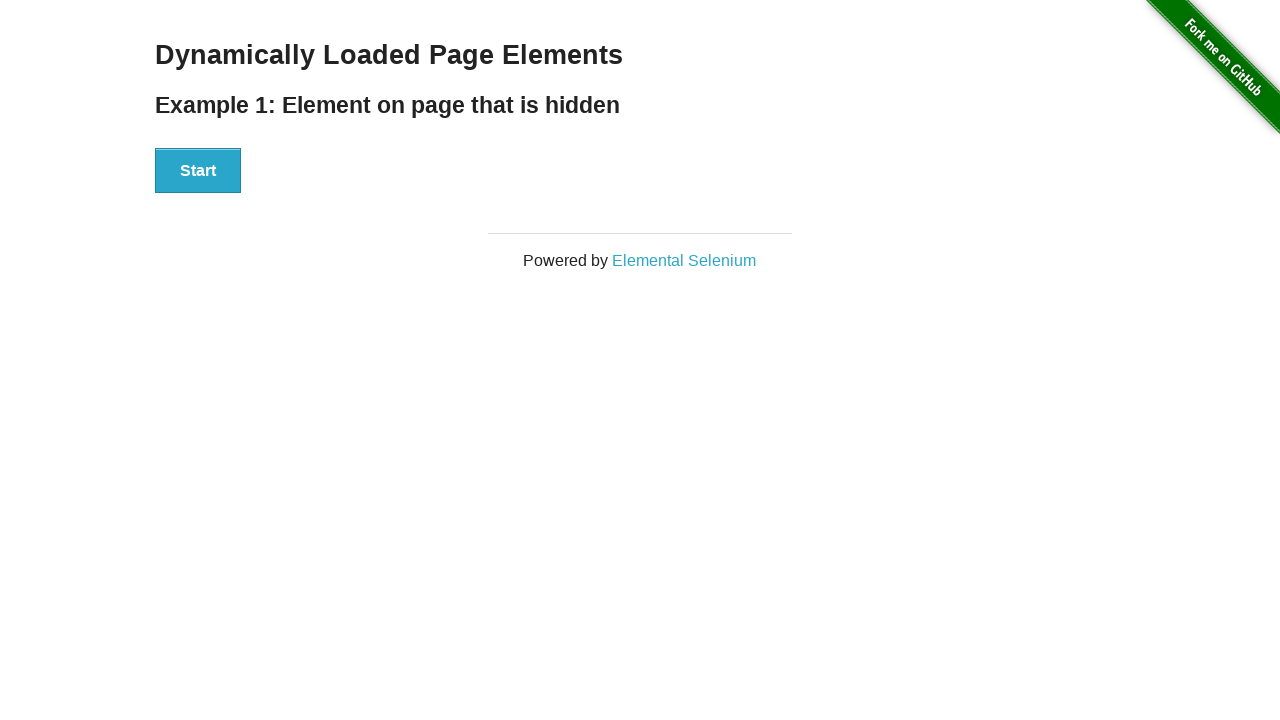

Navigated to dynamic loading test page
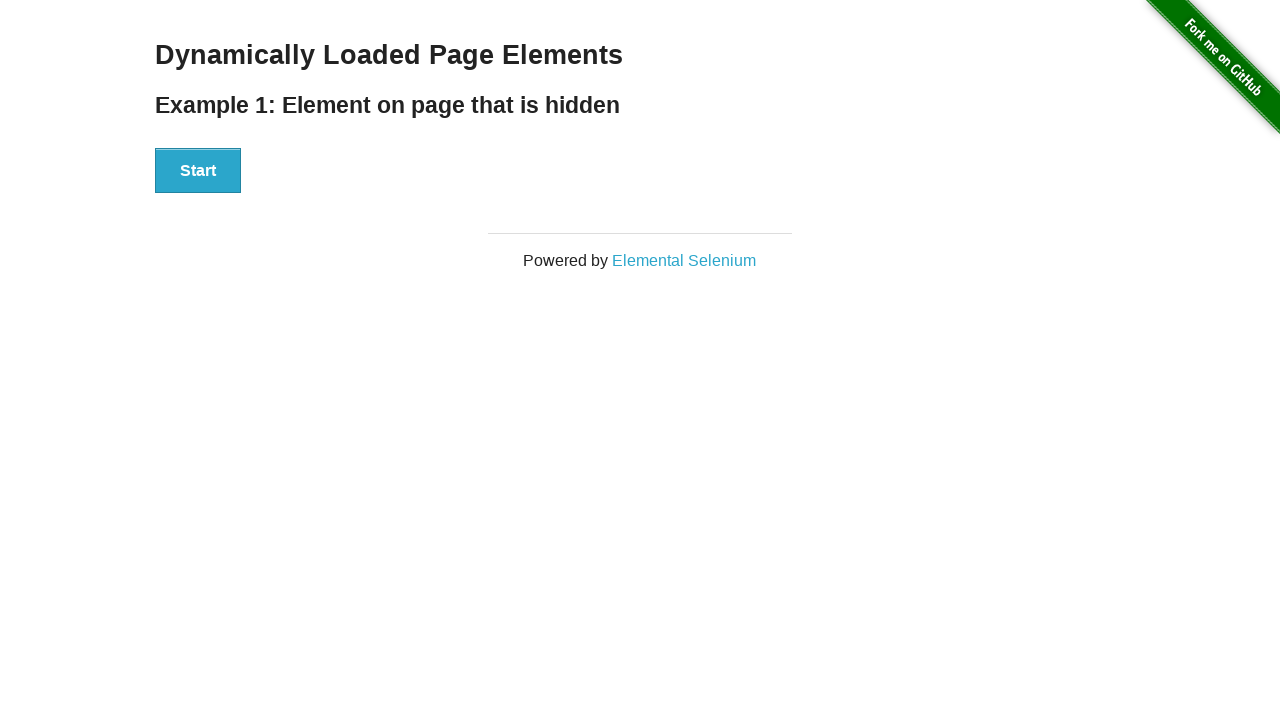

Clicked start button to trigger dynamic content loading at (198, 171) on #start button
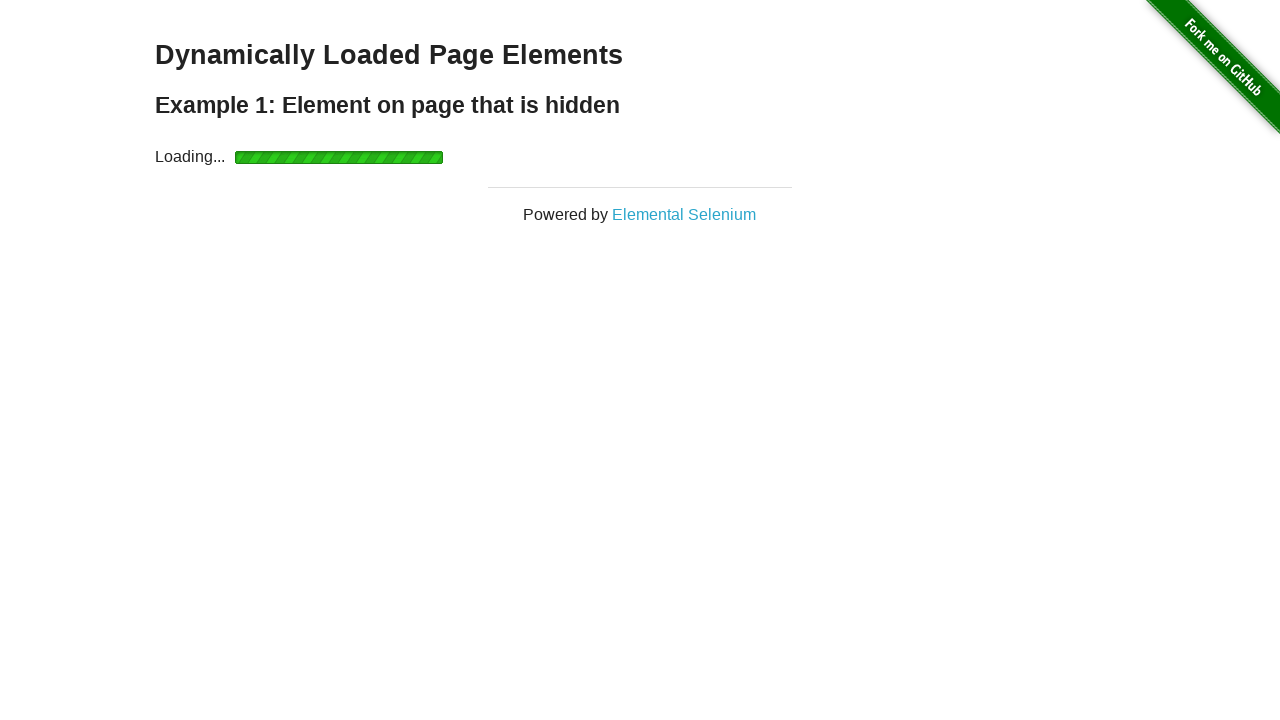

Dynamically loaded finish element became visible
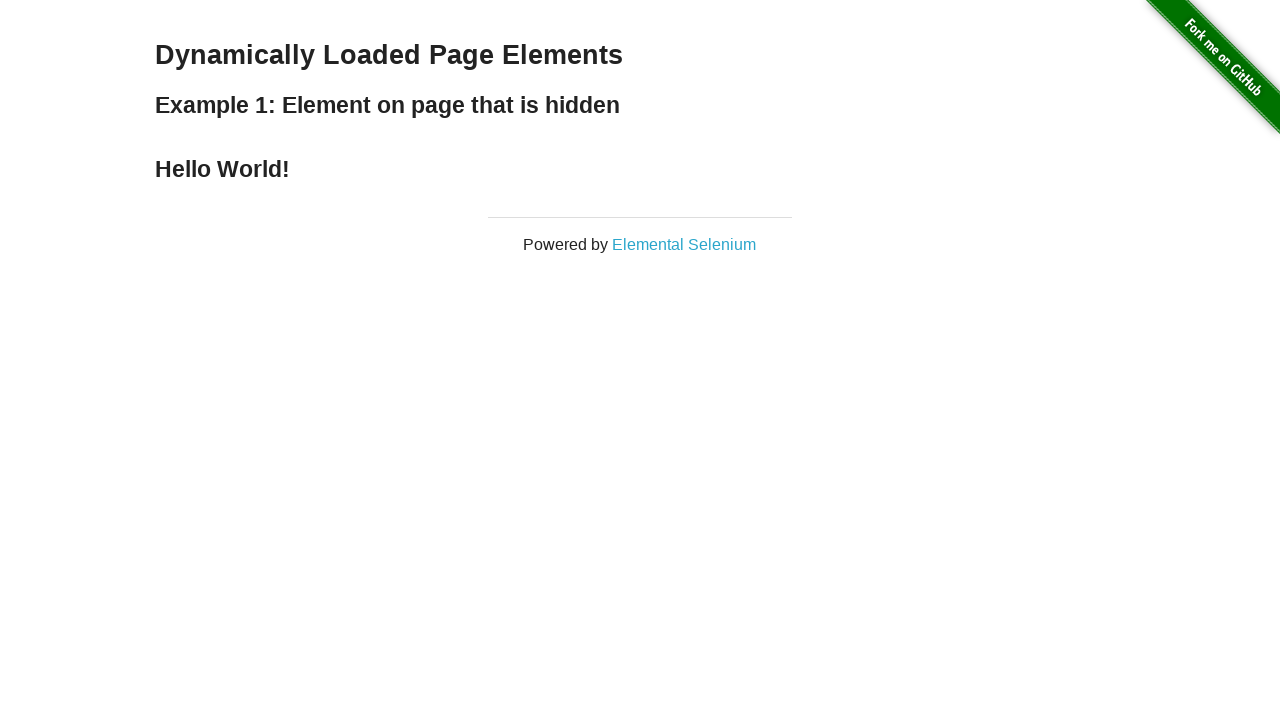

Retrieved finish element text: '
    Hello World!
  '
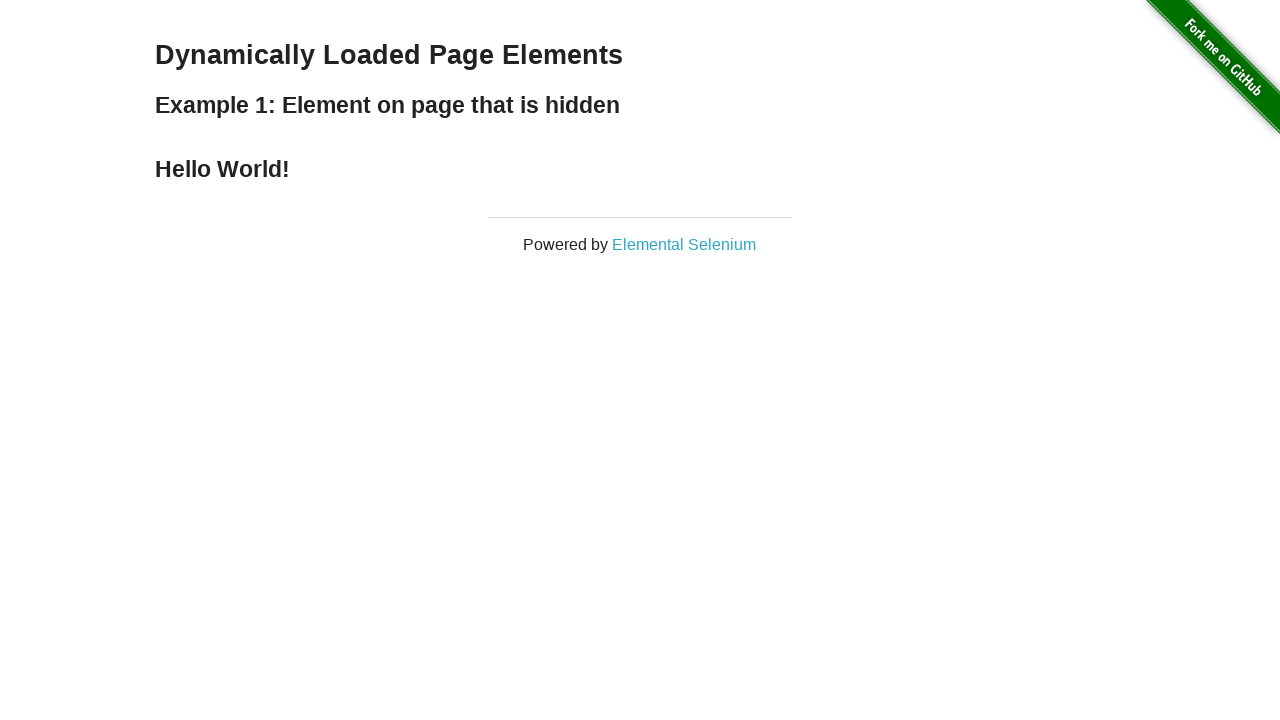

Test completed successfully
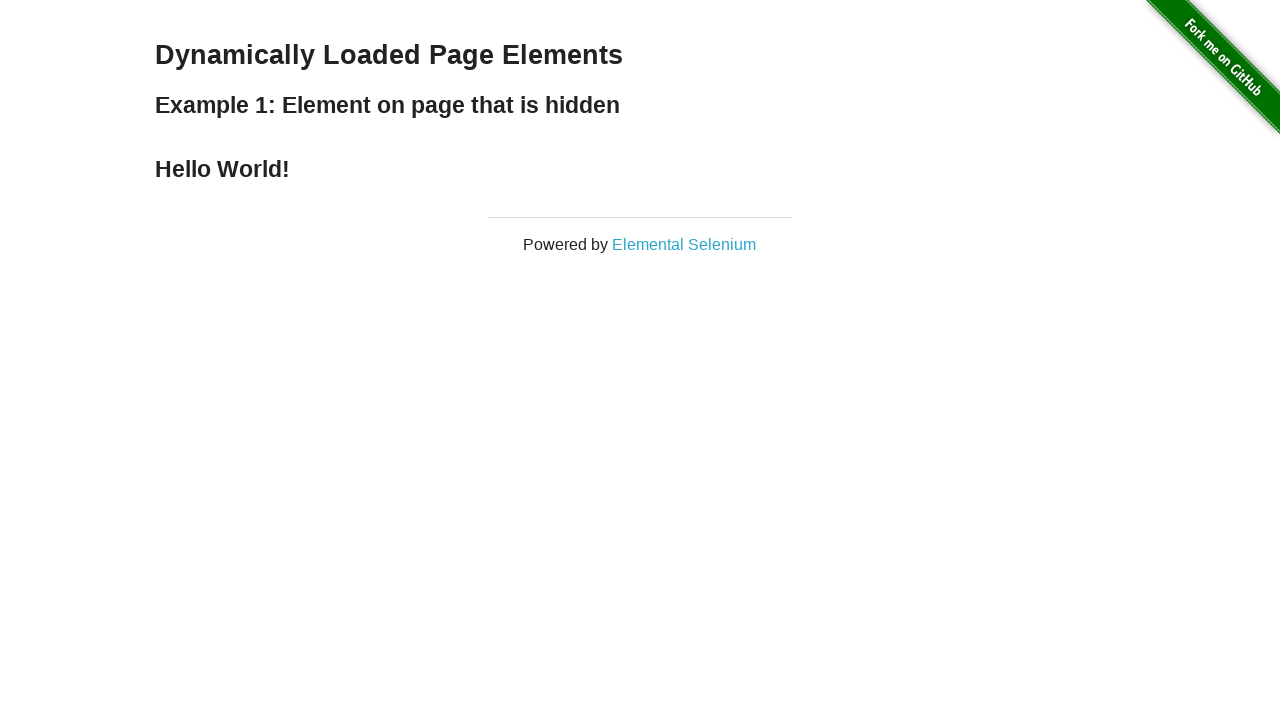

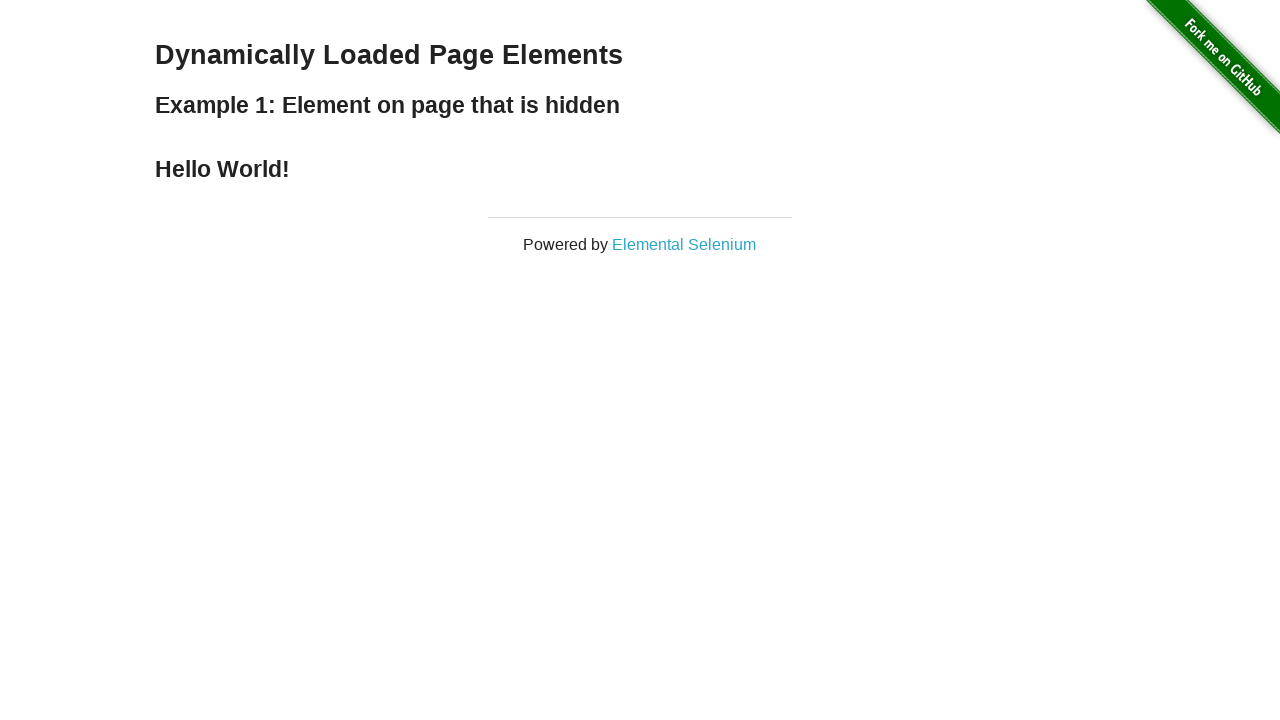